Tests JavaScript prompt handling by clicking a button that triggers multiple dialogs and accepting them

Starting URL: http://antoniotrindade.com.br/treinoautomacao/elementsweb.html

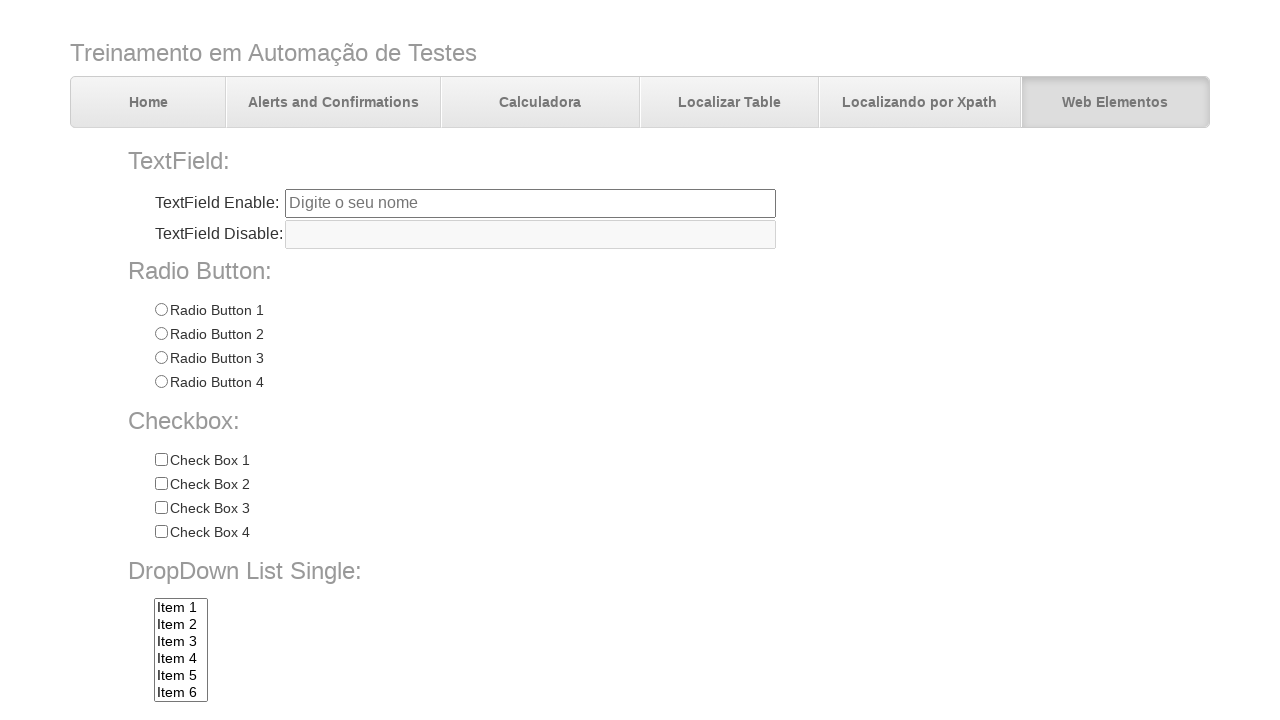

Set up dialog handler to accept all dialogs
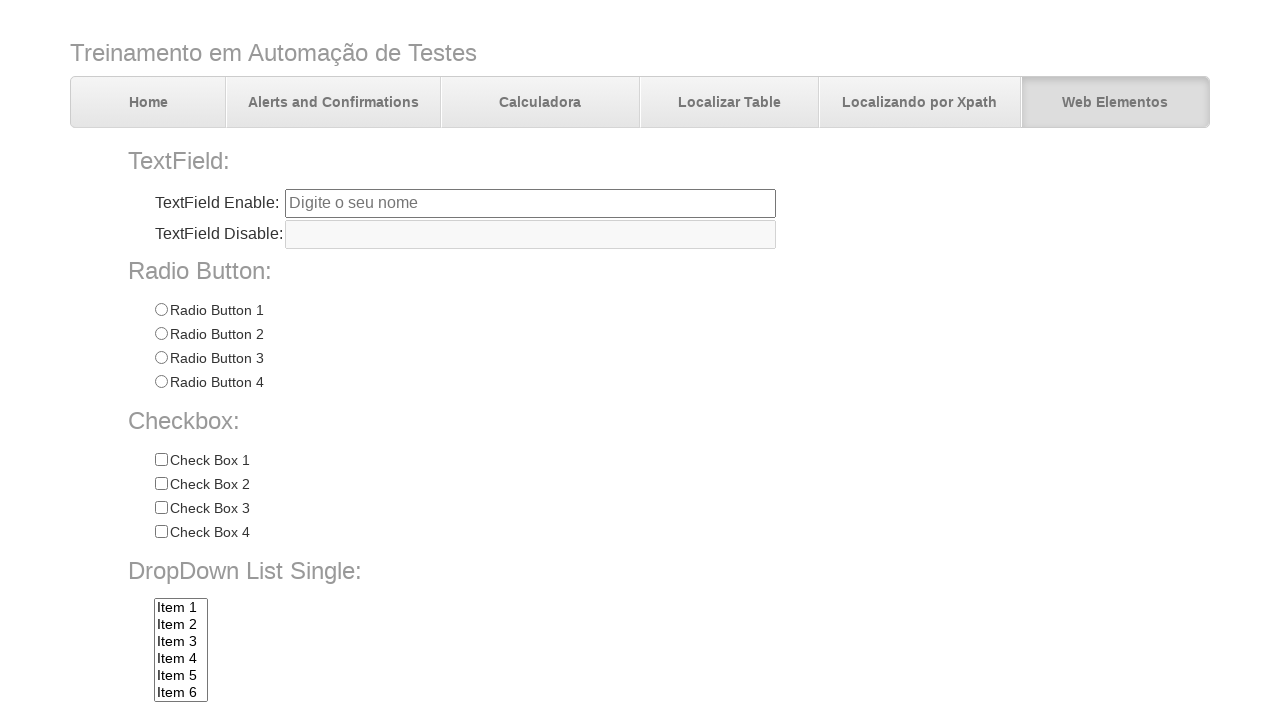

Clicked prompt button to trigger dialog at (375, 700) on #promptBtn
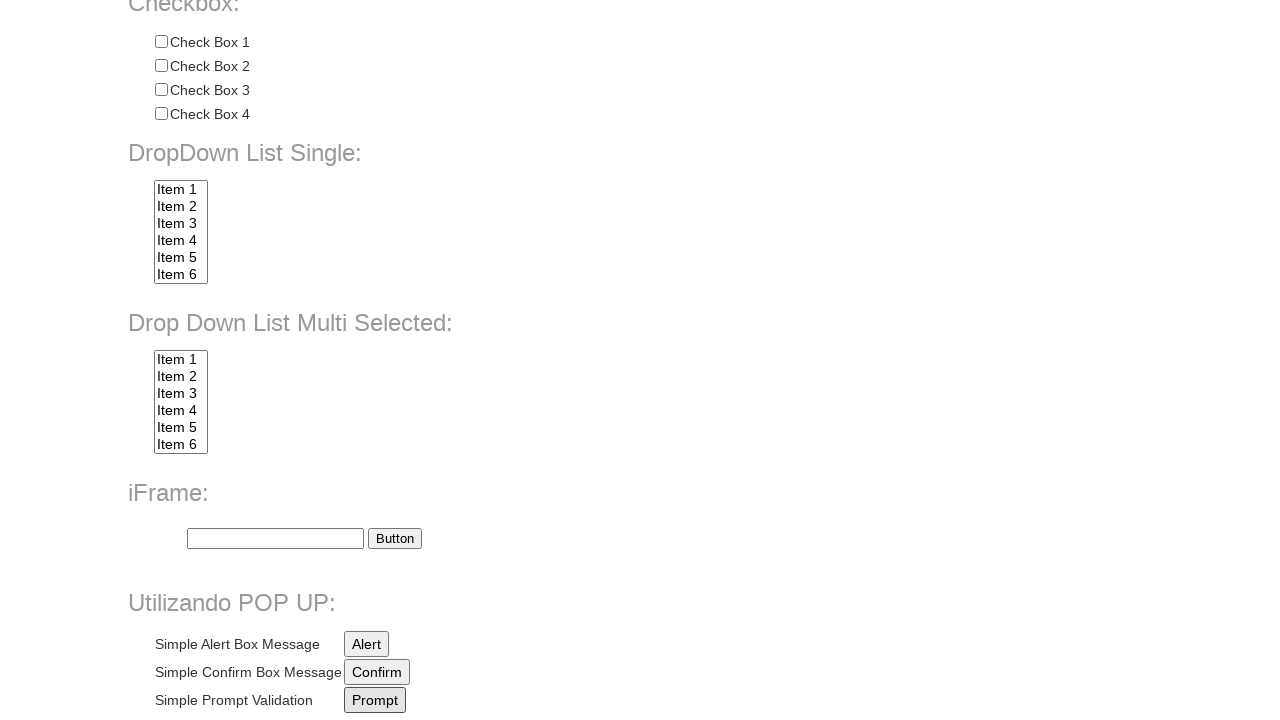

Waited 3000ms for dialogs to be processed
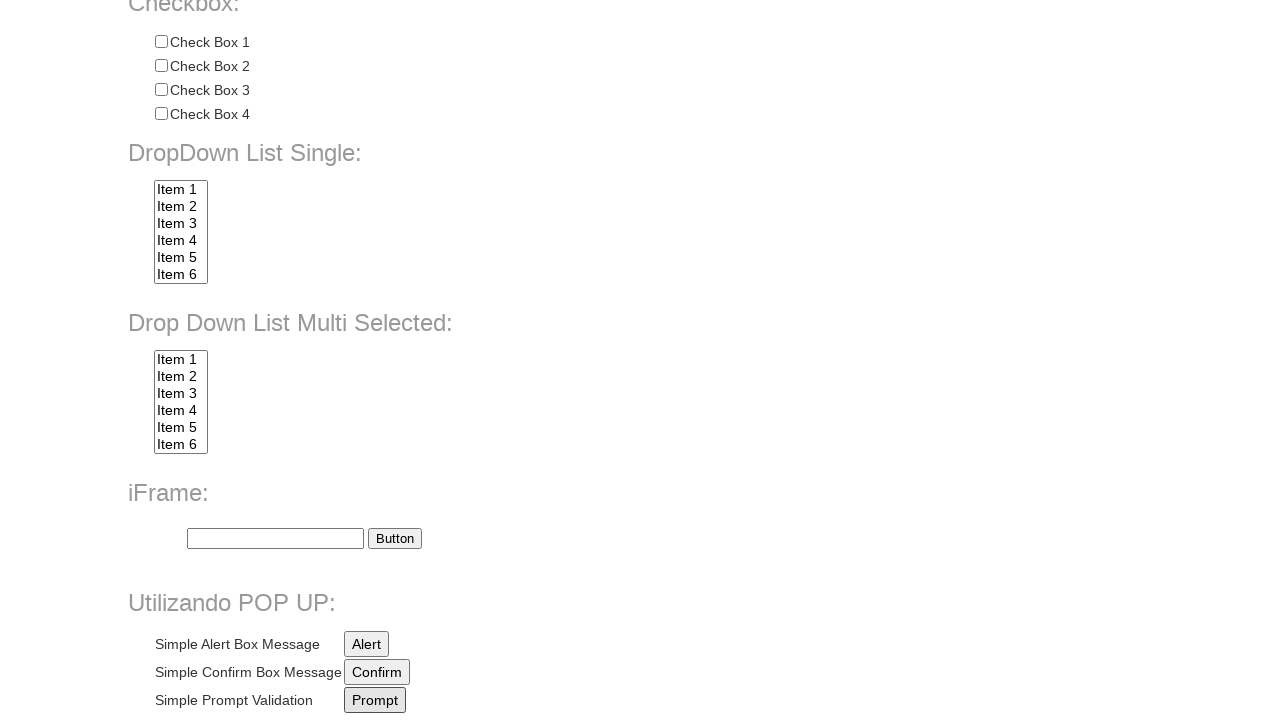

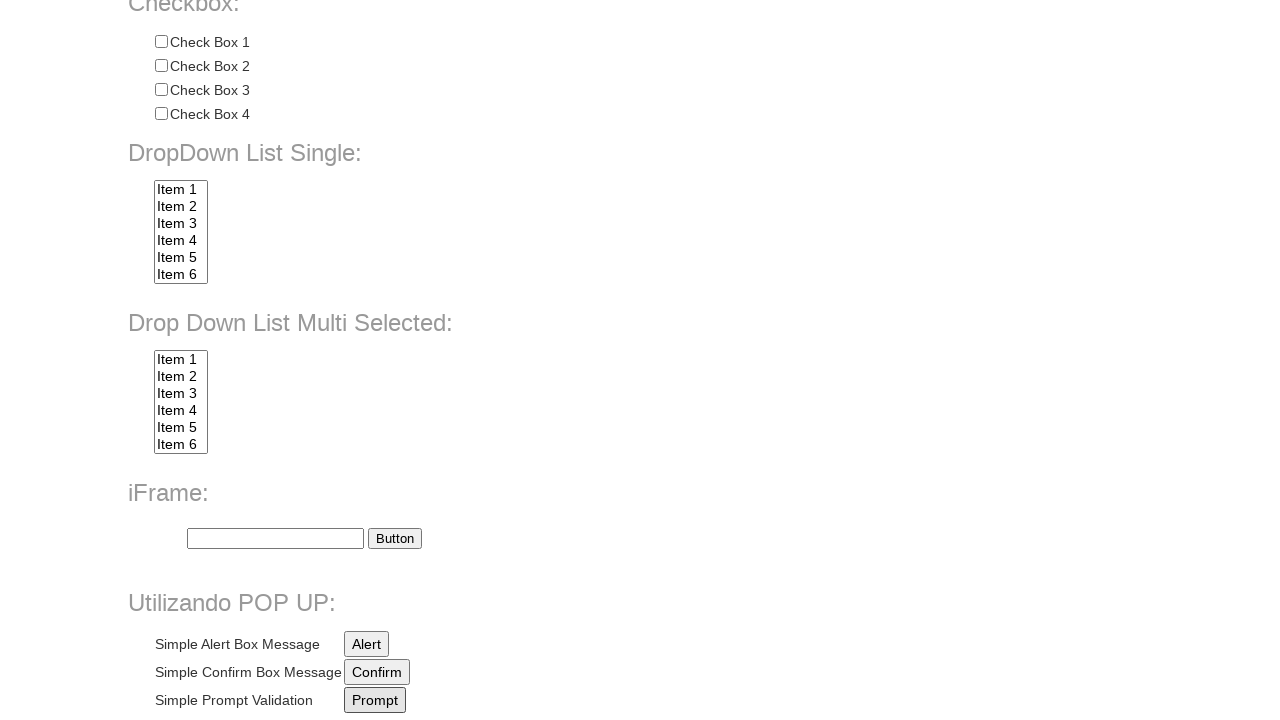